Tests clicking a button that becomes clickable after a delay and verifies the success message

Starting URL: http://suninjuly.github.io/wait2.html

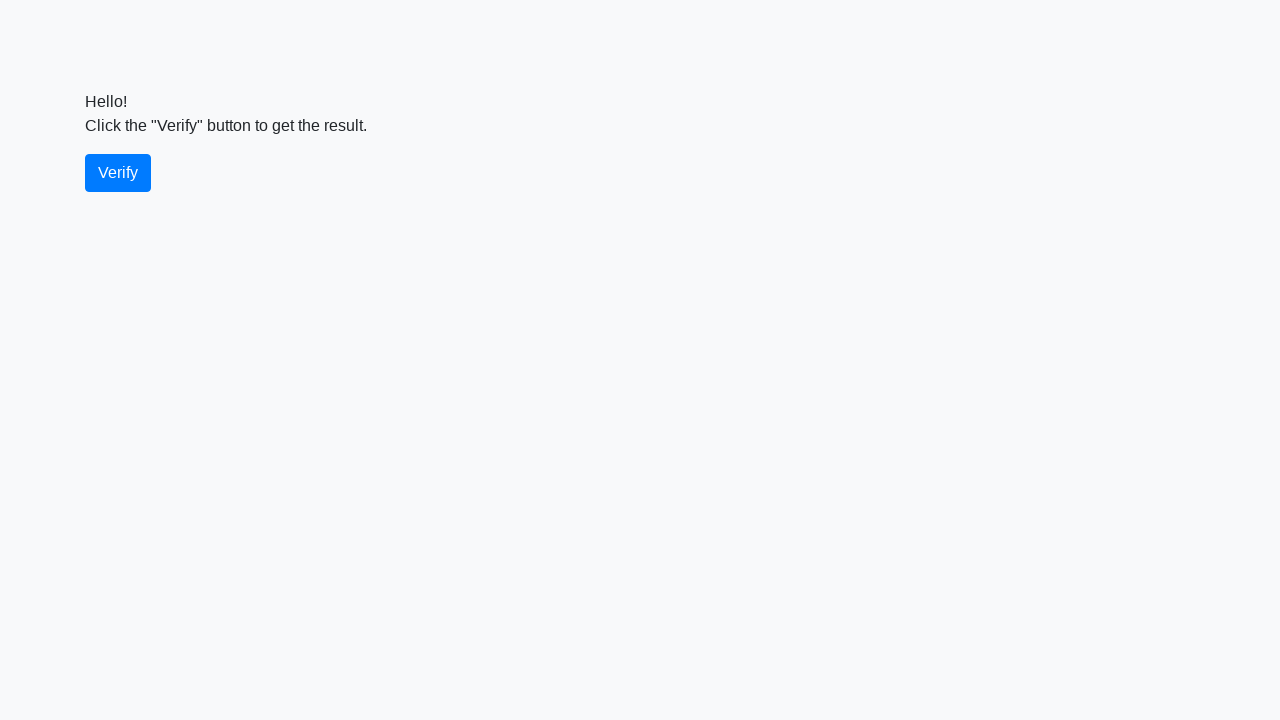

Waited for #verify button to become enabled and visible
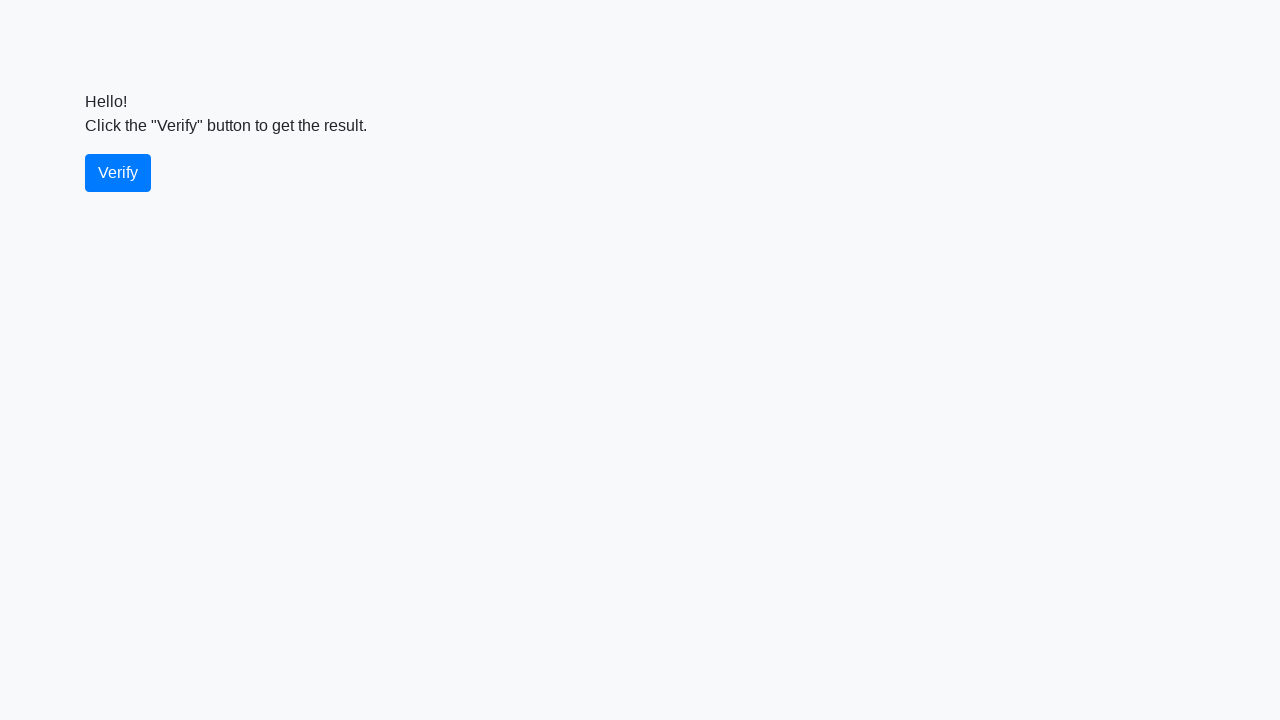

Clicked the #verify button at (118, 173) on #verify
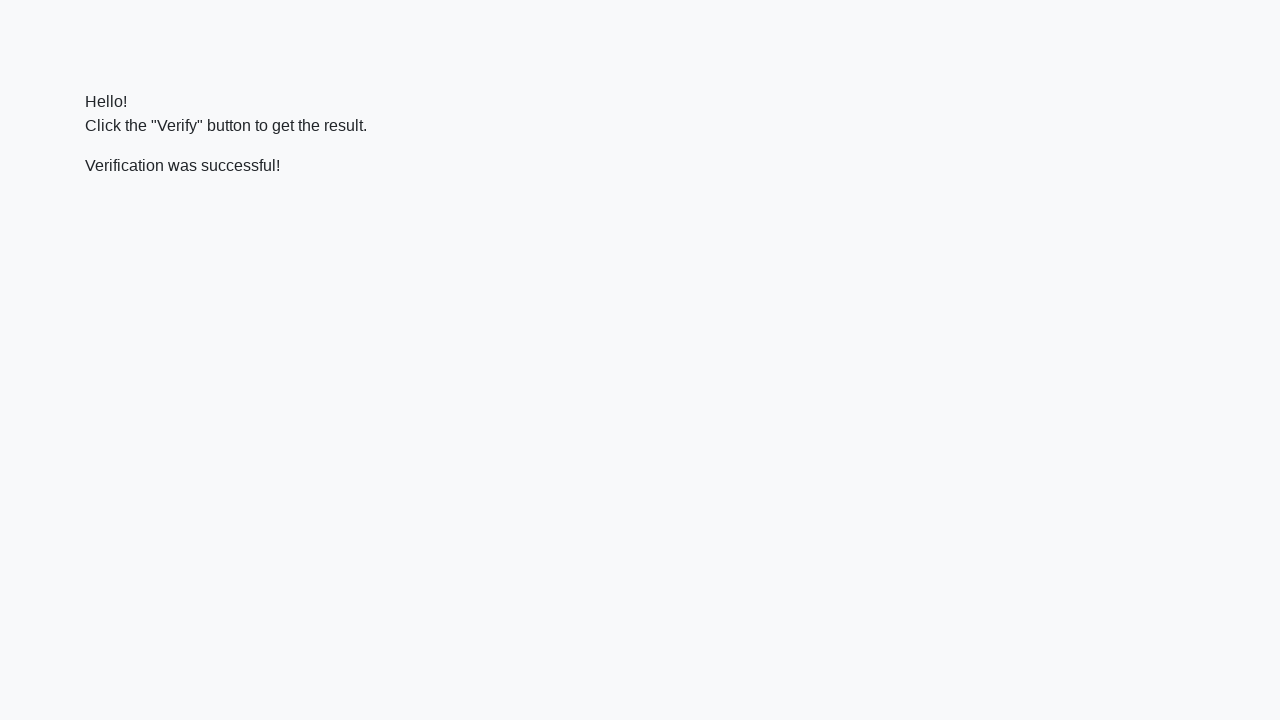

Located the #verify_message element
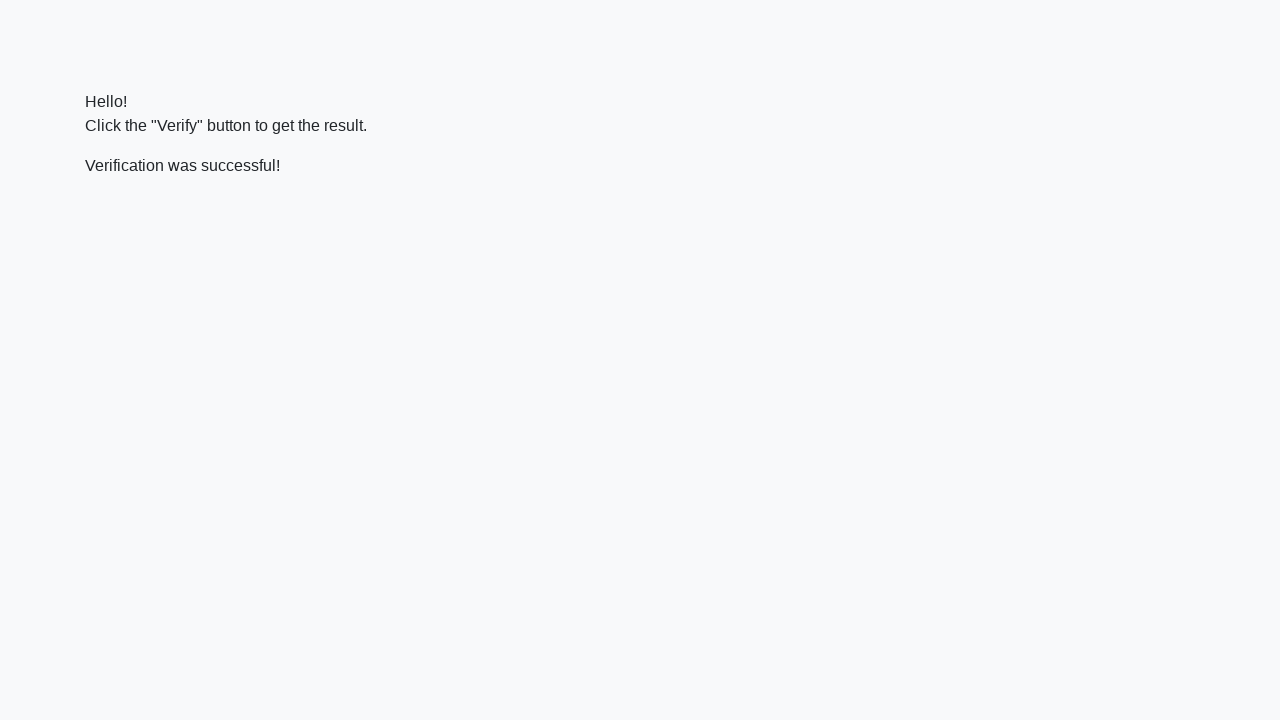

Verified that 'successful' text is present in the success message
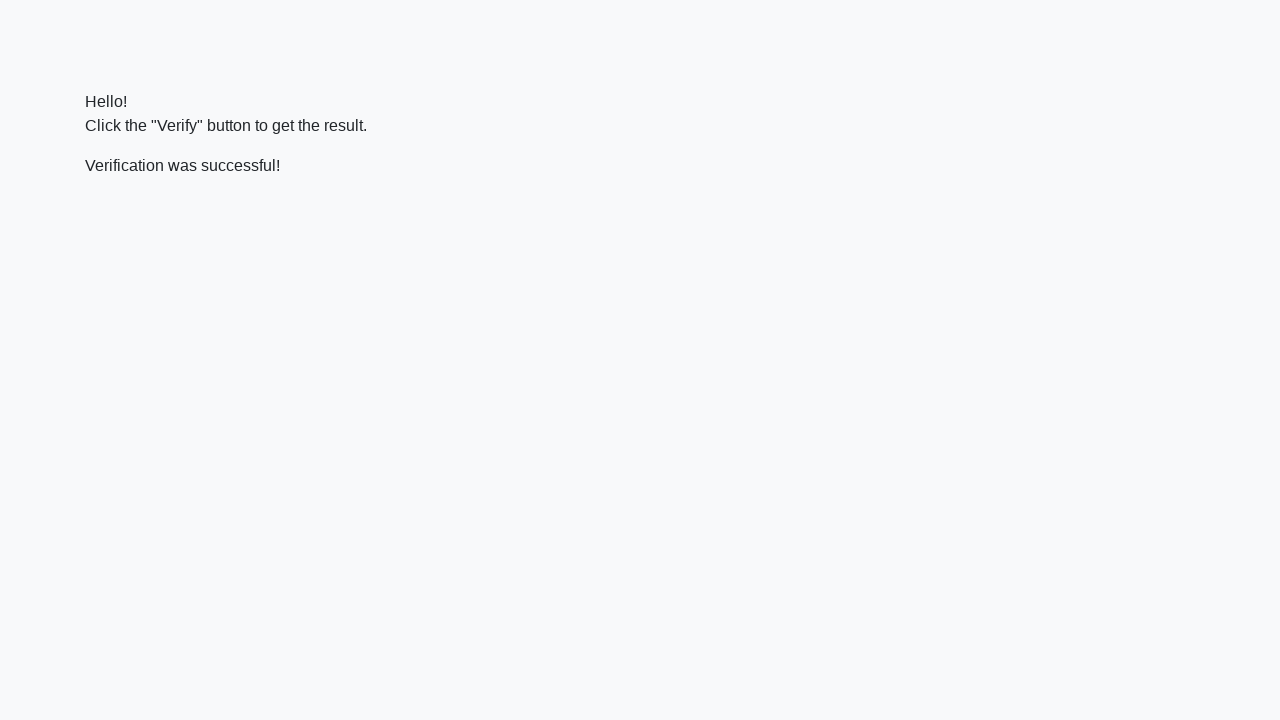

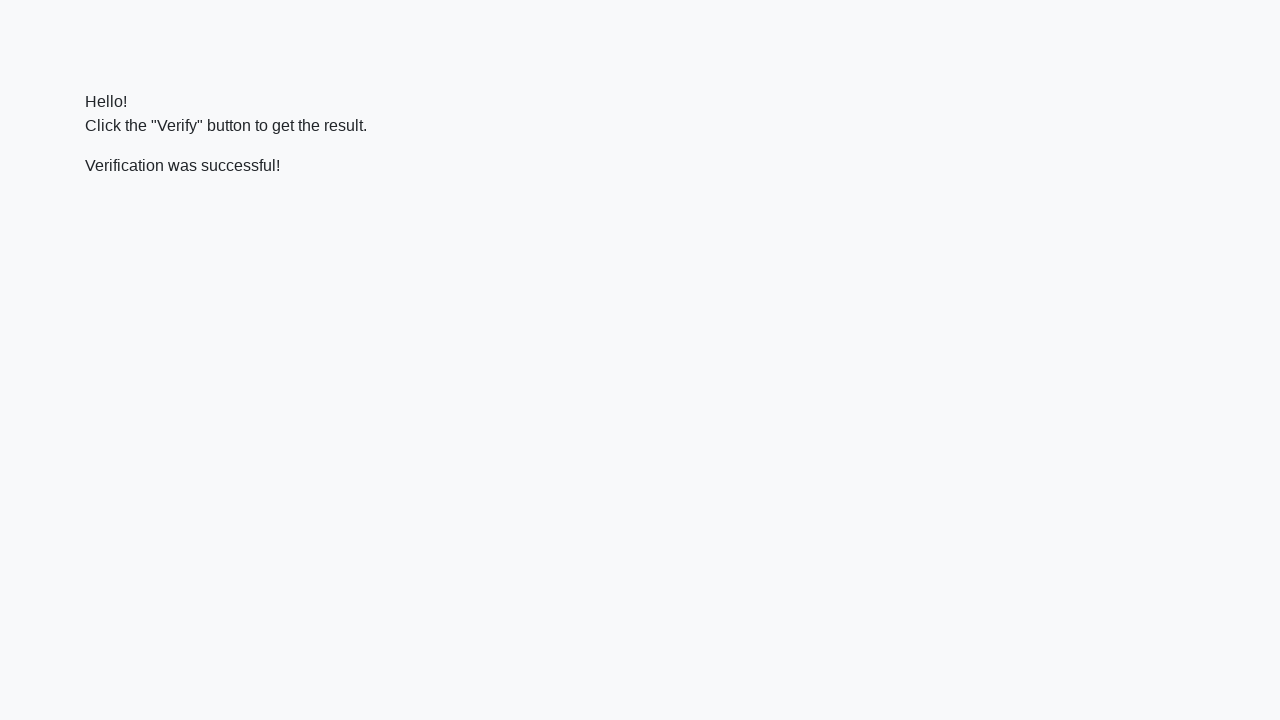